Tests JavaScript alert handling by triggering a confirm dialog and dismissing it

Starting URL: https://the-internet.herokuapp.com/javascript_alerts

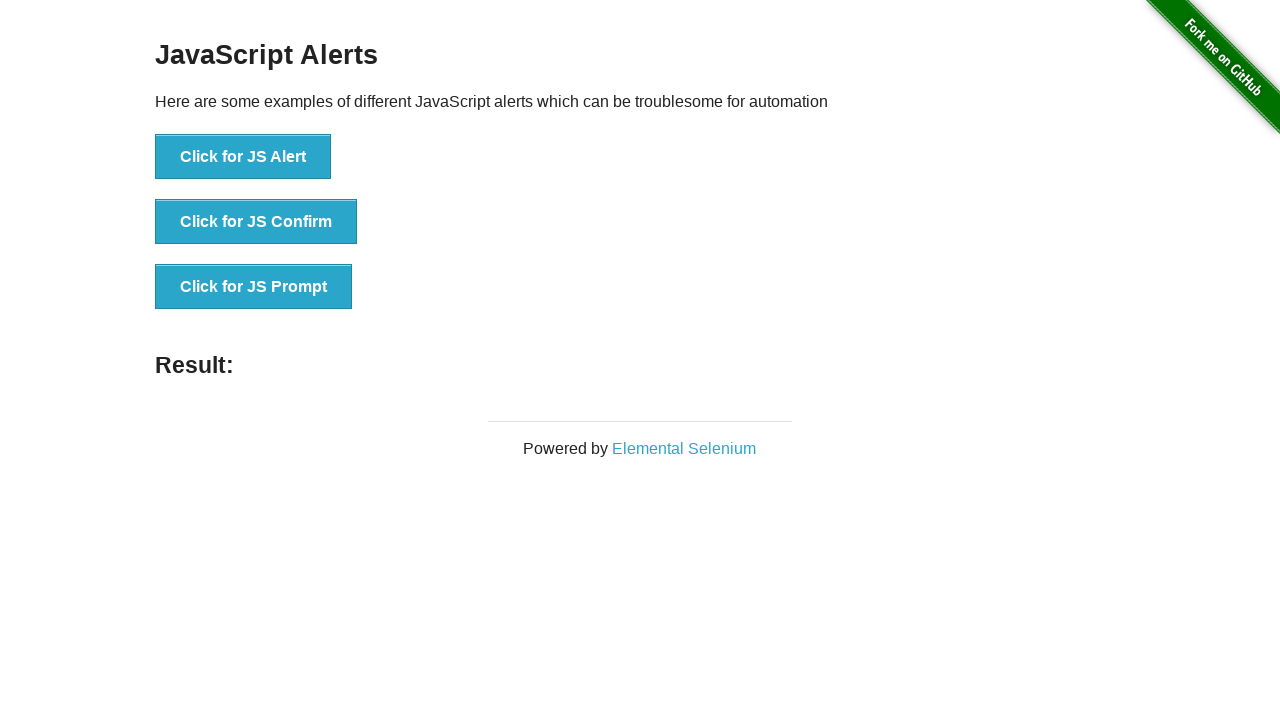

Clicked button to trigger JavaScript confirm dialog at (256, 222) on xpath=//button[normalize-space()='Click for JS Confirm']
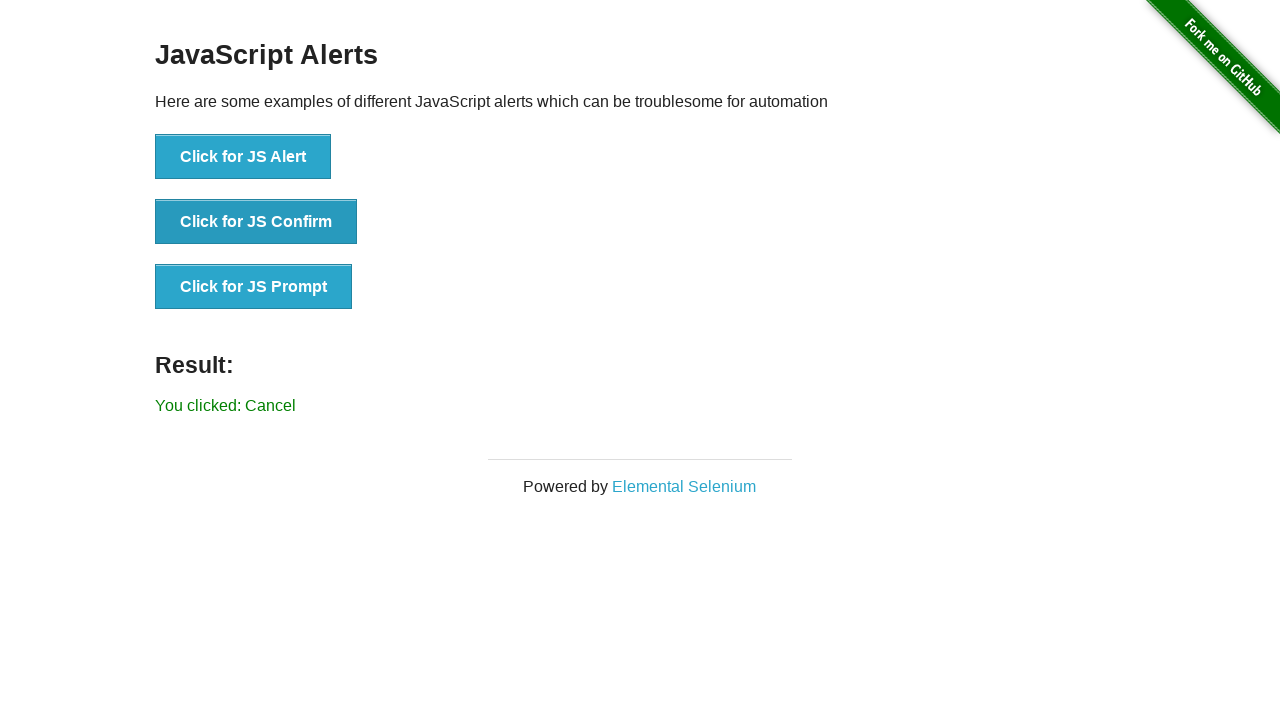

Set up dialog handler to dismiss the confirm dialog
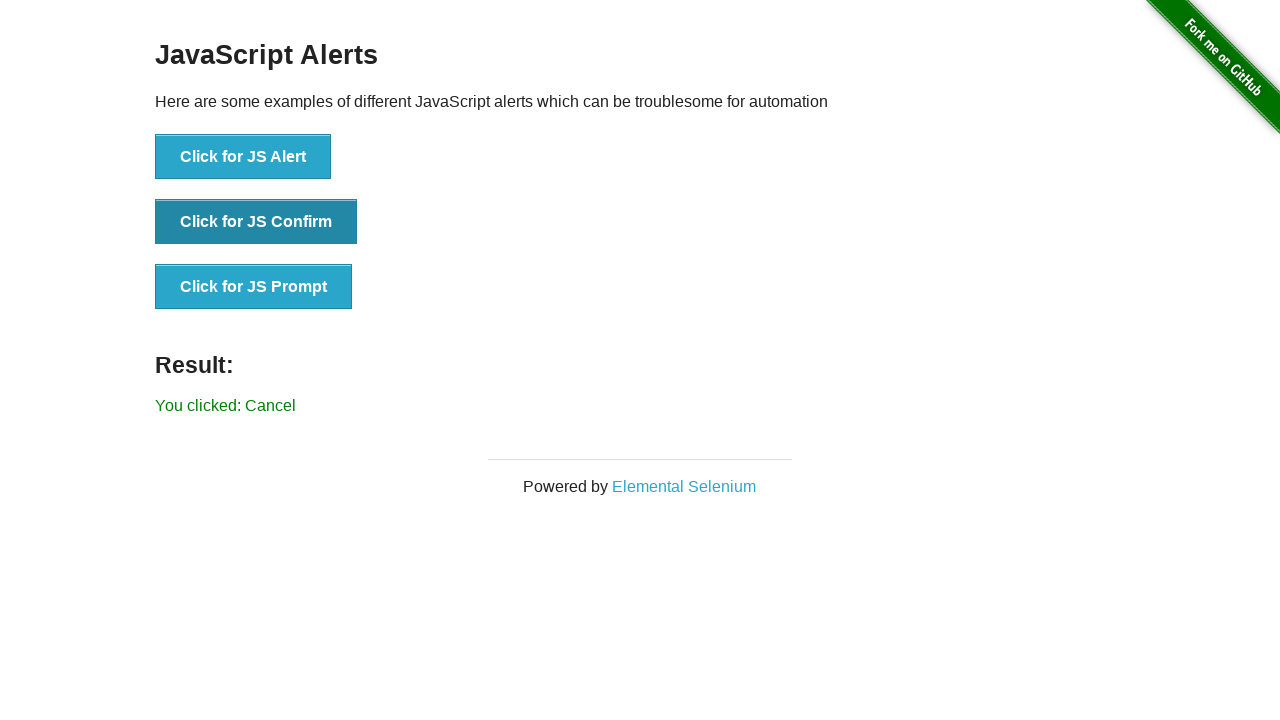

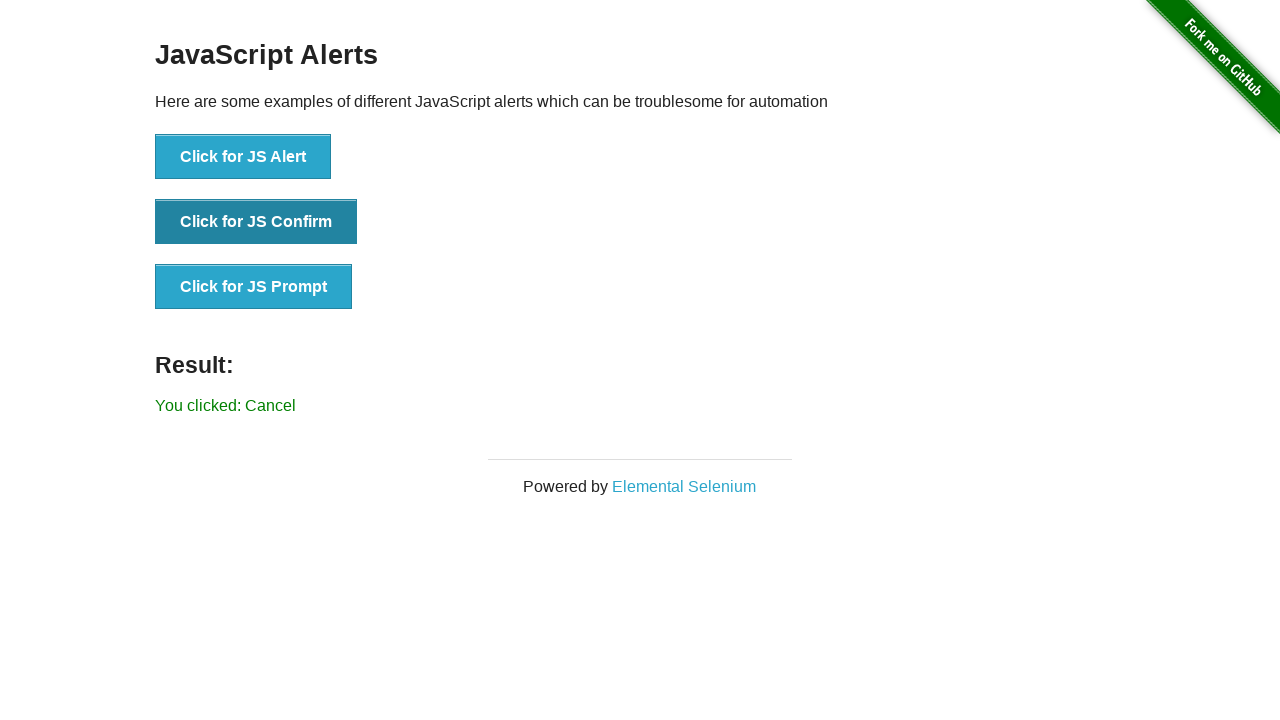